Searches for a city on The Crazy Tourist website and clicks on the "Best Things to Do" article link from the search results

Starting URL: https://www.thecrazytourist.com/?s=paris

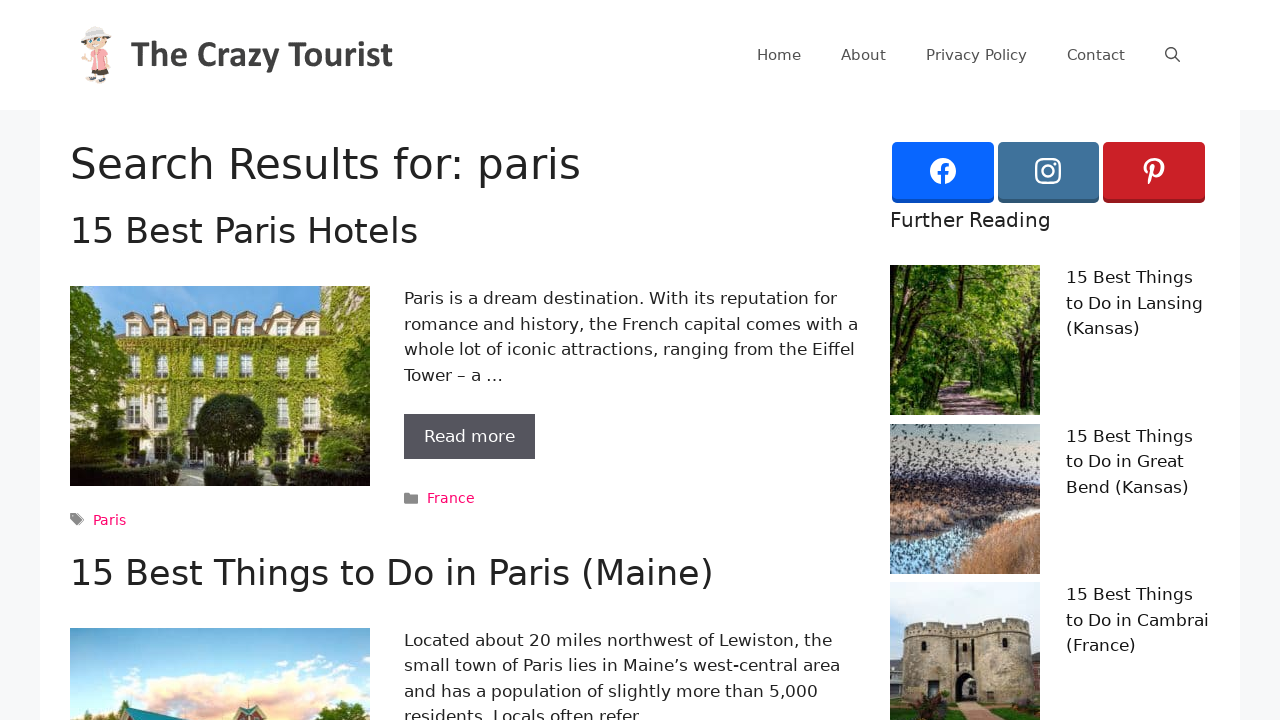

Waited for 'Best Things to Do in' article link to appear in search results
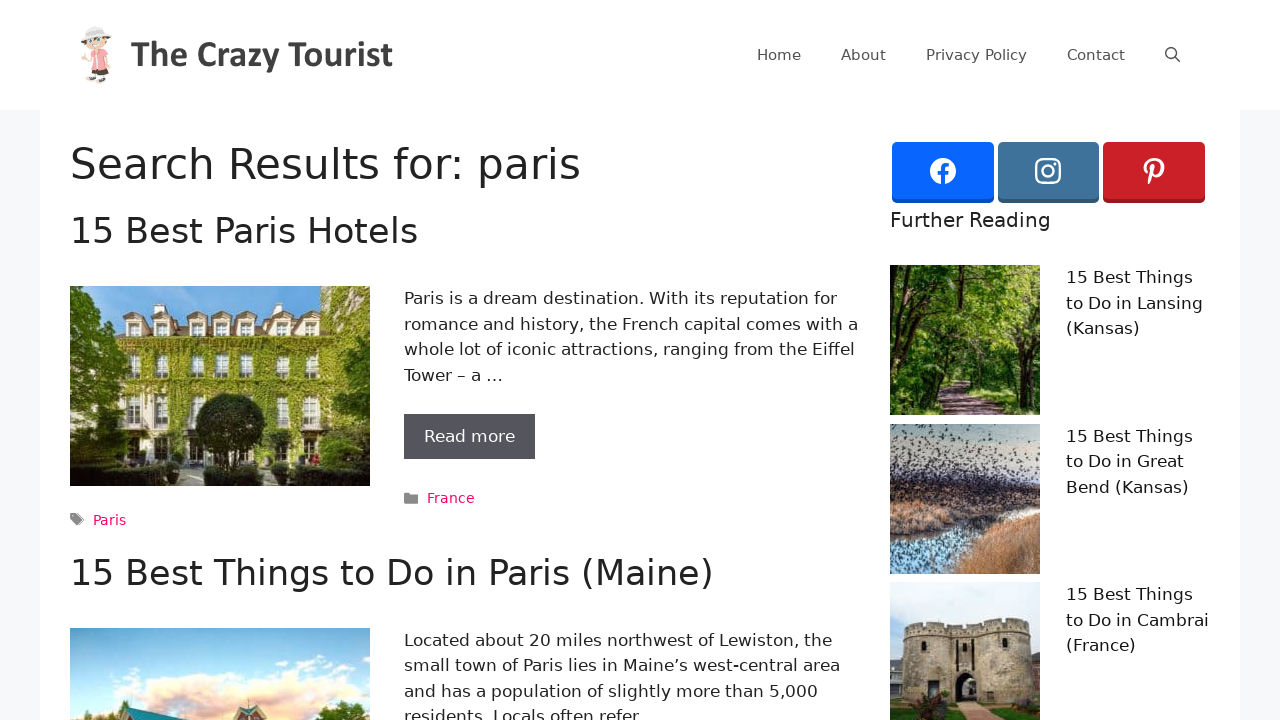

Clicked on the 'Best Things to Do in' article link at (392, 573) on a:has-text('Best Things to Do in')
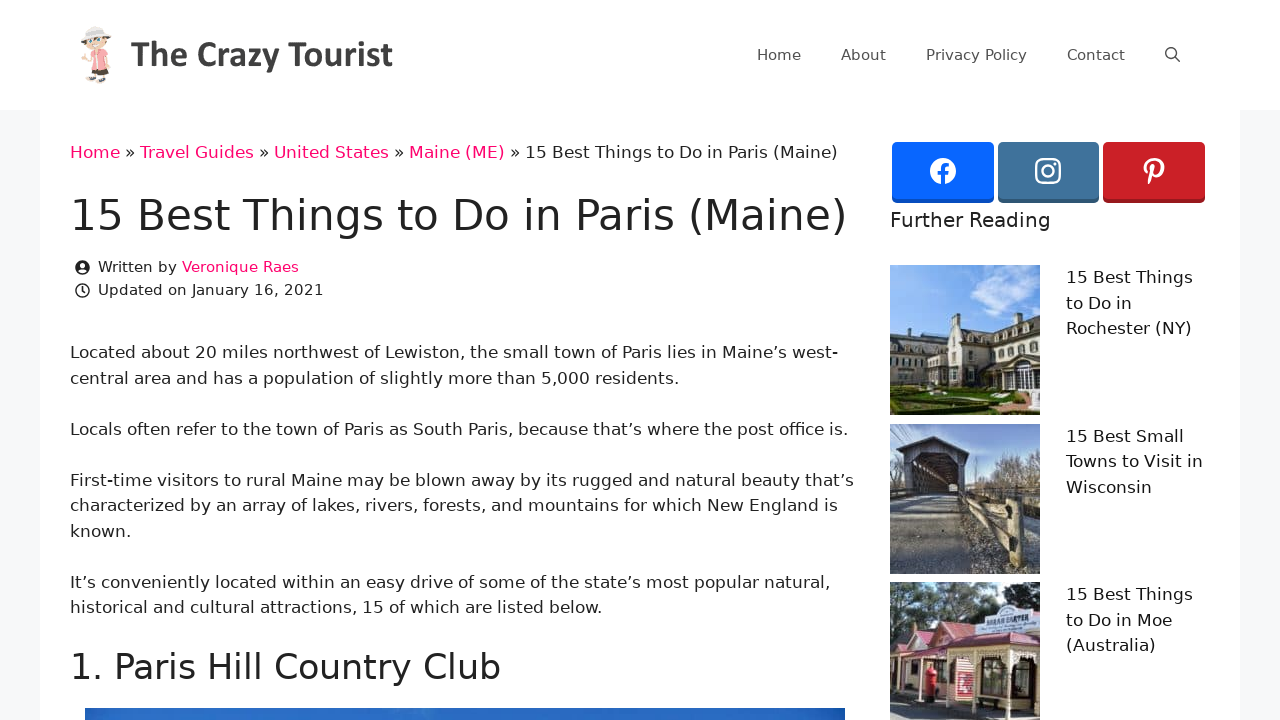

Article page loaded successfully
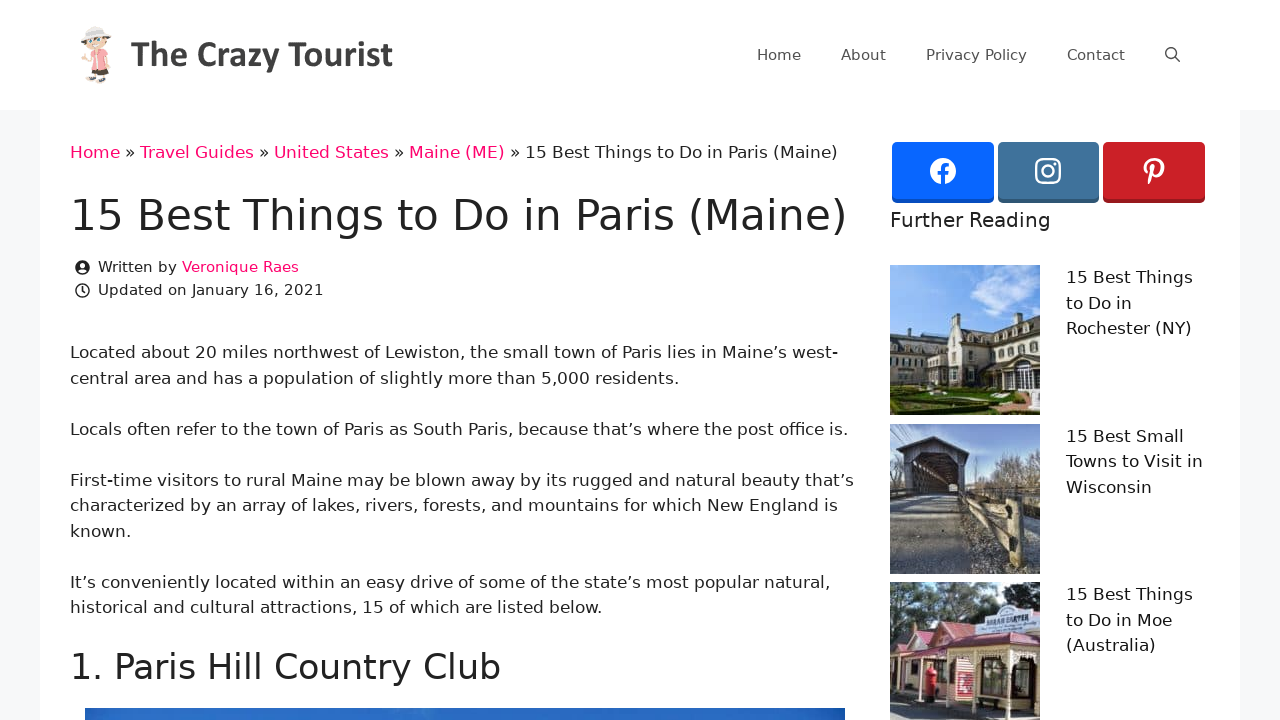

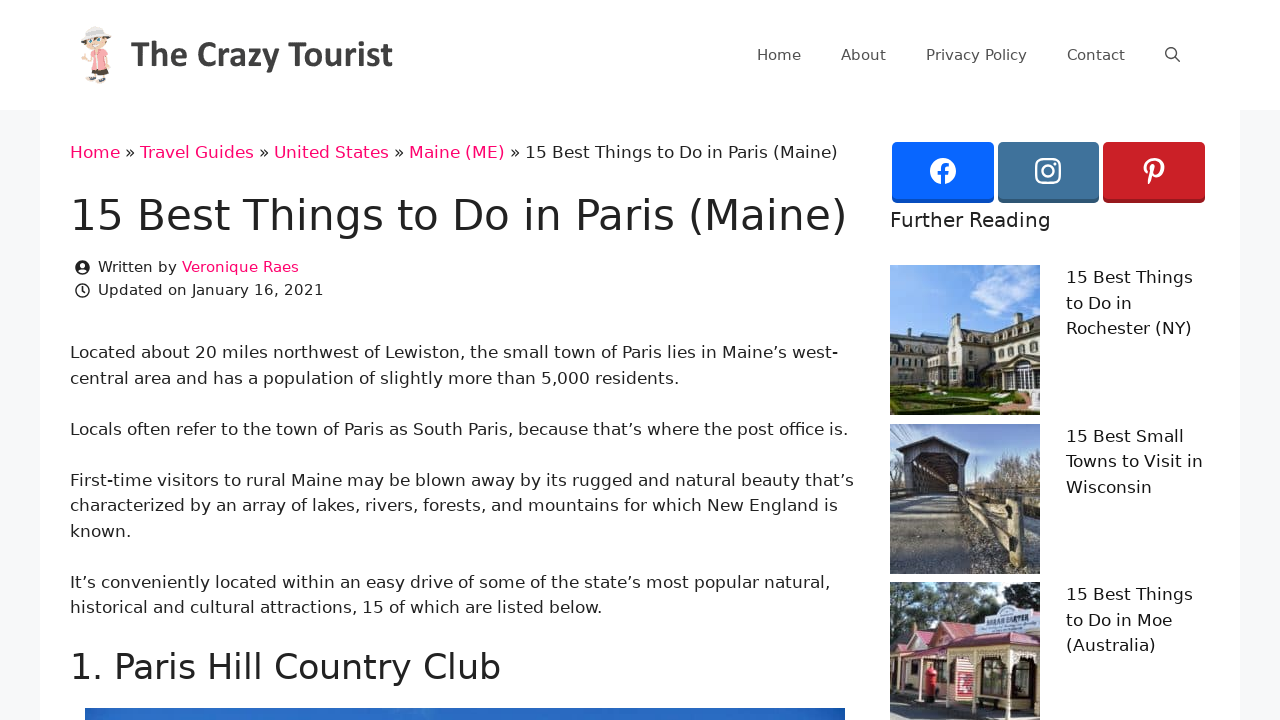